Tests table sorting and pagination functionality by sorting a column, verifying the sort order, and navigating through pages to find a specific item

Starting URL: https://rahulshettyacademy.com/seleniumPractise/#/offers

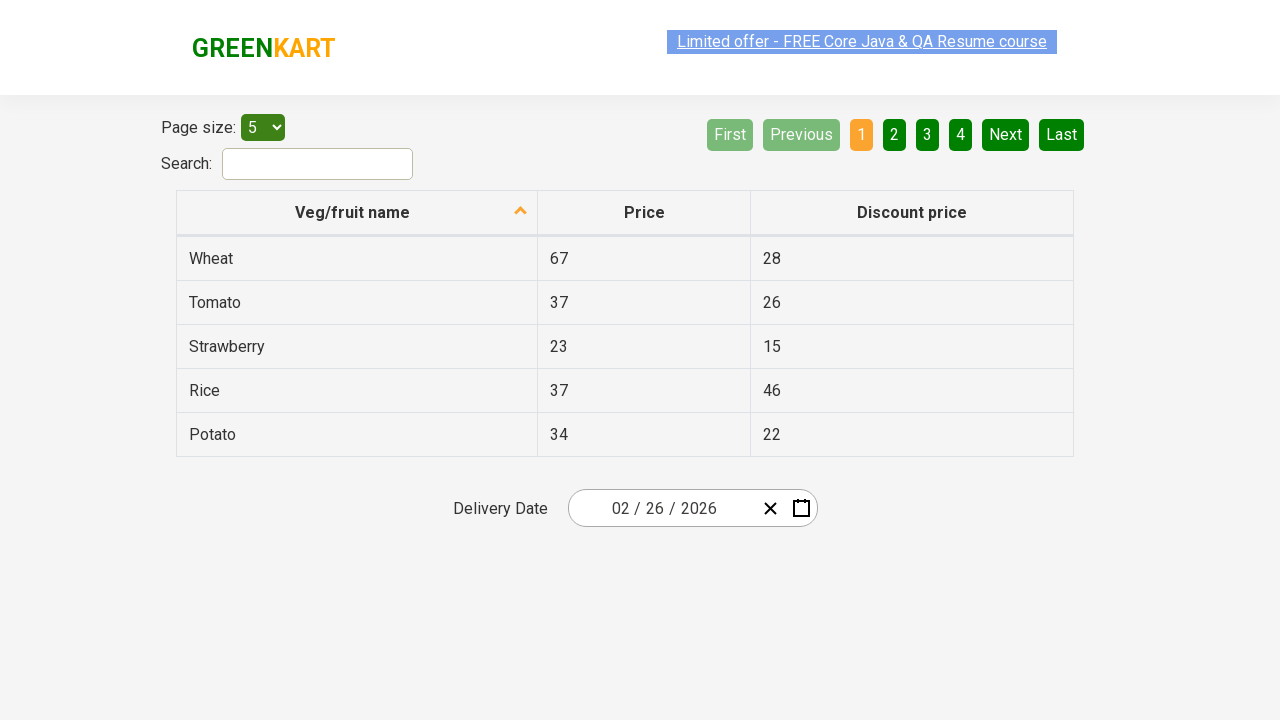

Clicked first column header to sort table at (357, 213) on xpath=//tr/th[1]
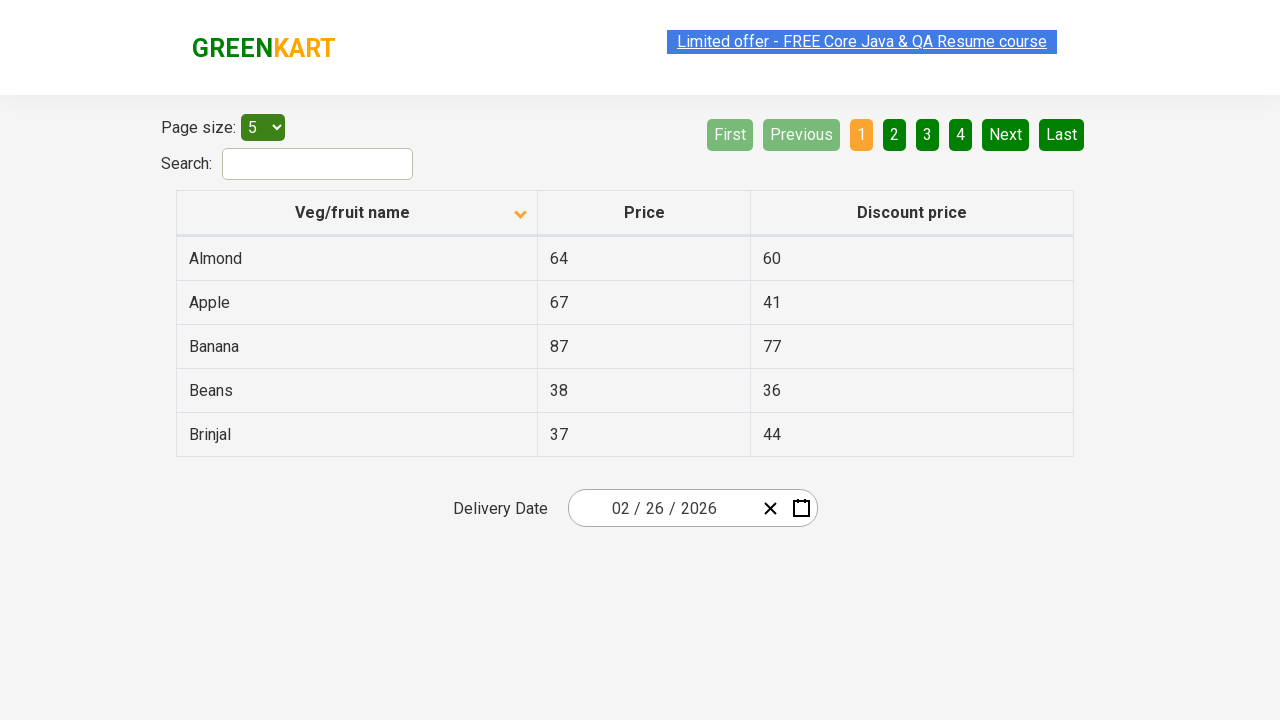

Retrieved all elements from first column
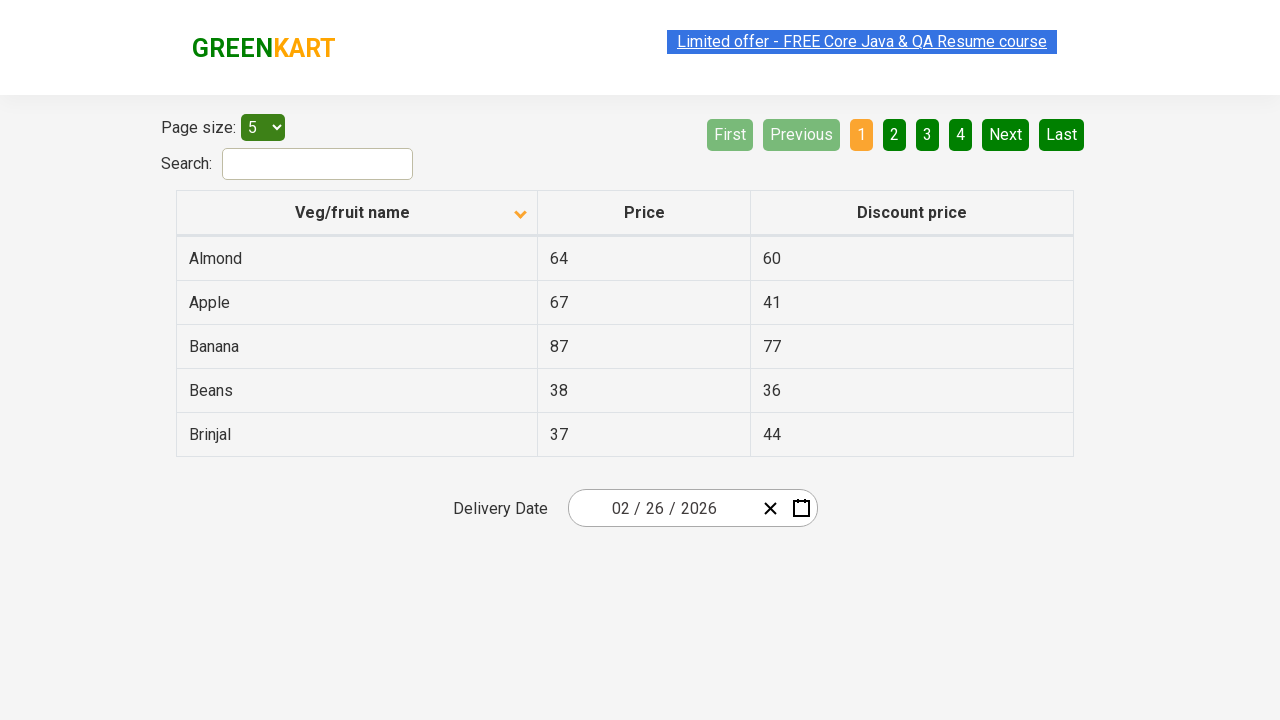

Extracted and sorted column values to verify sort order
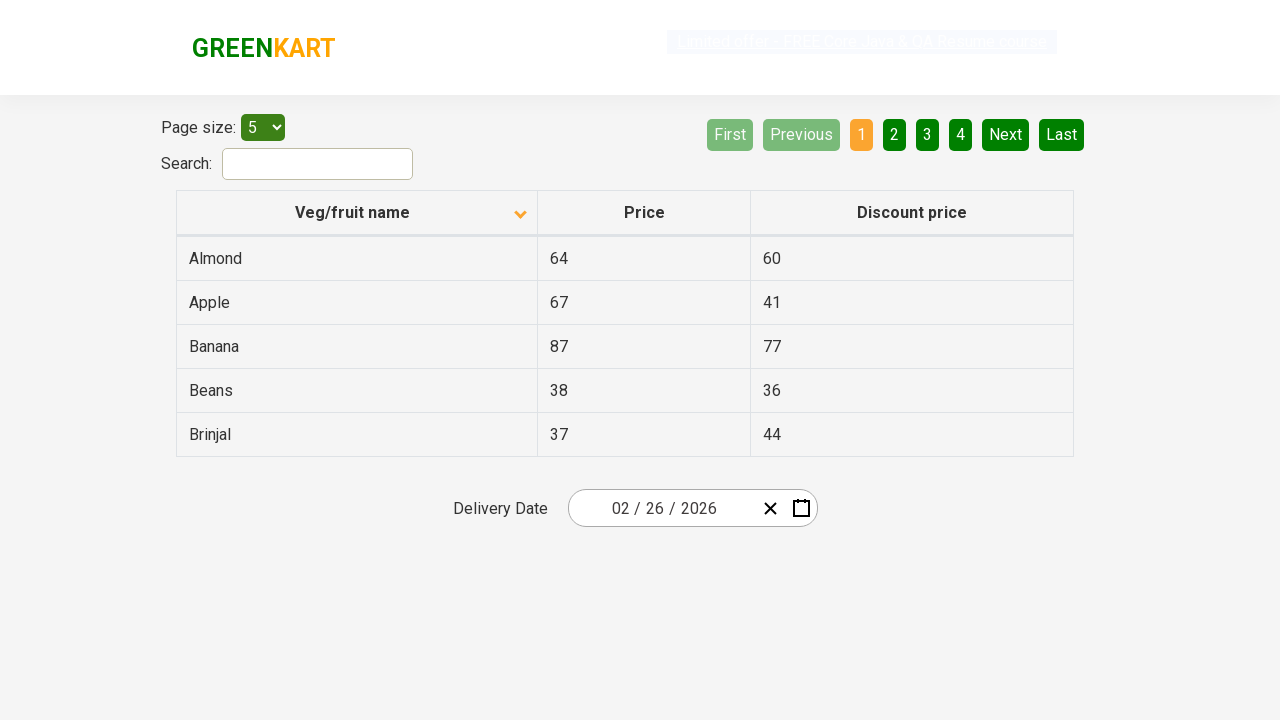

Verified that table column is properly sorted in ascending order
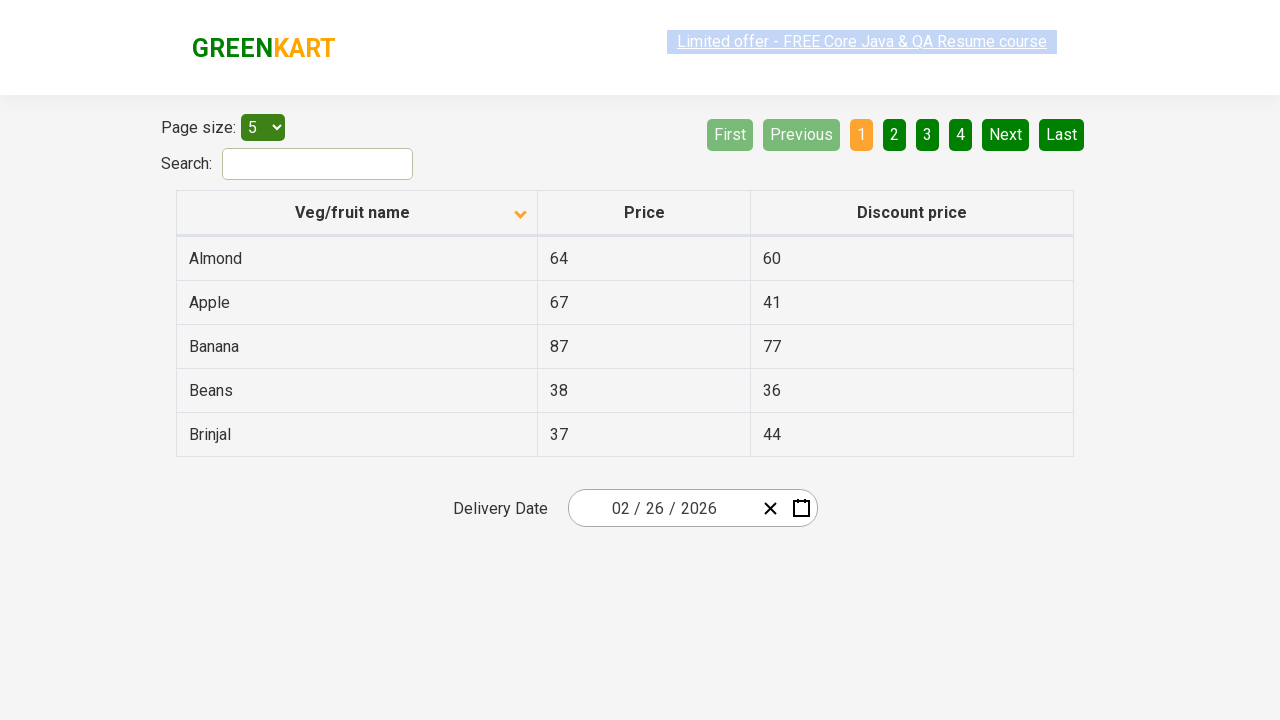

Searched for 'Wheat' item in current page
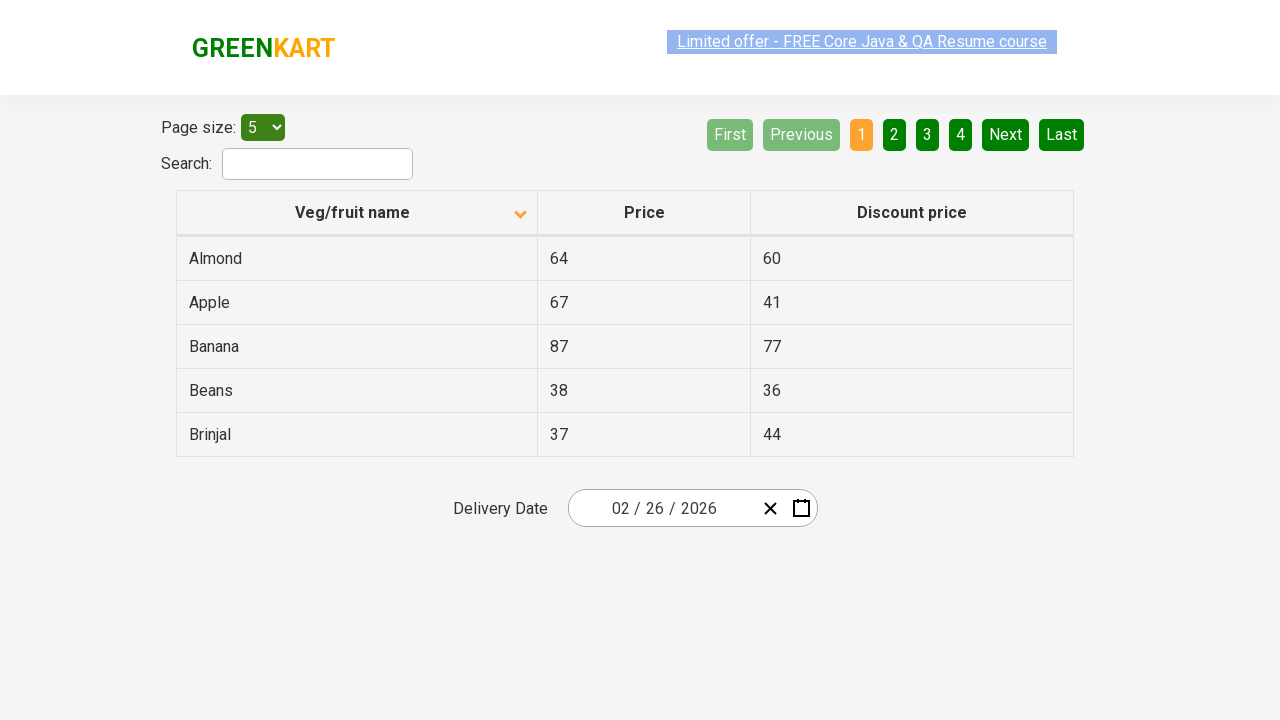

Wheat not found on current page, navigated to next page at (1006, 134) on a[aria-label='Next']
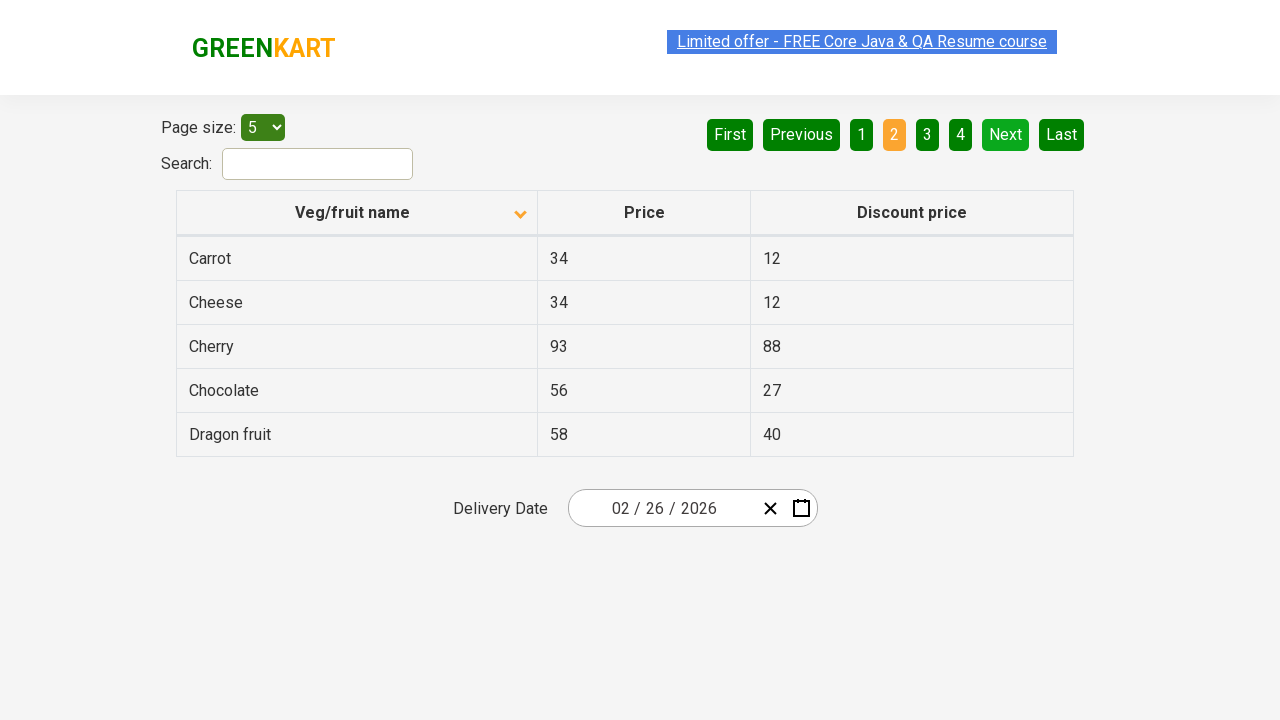

Searched for 'Wheat' item in current page
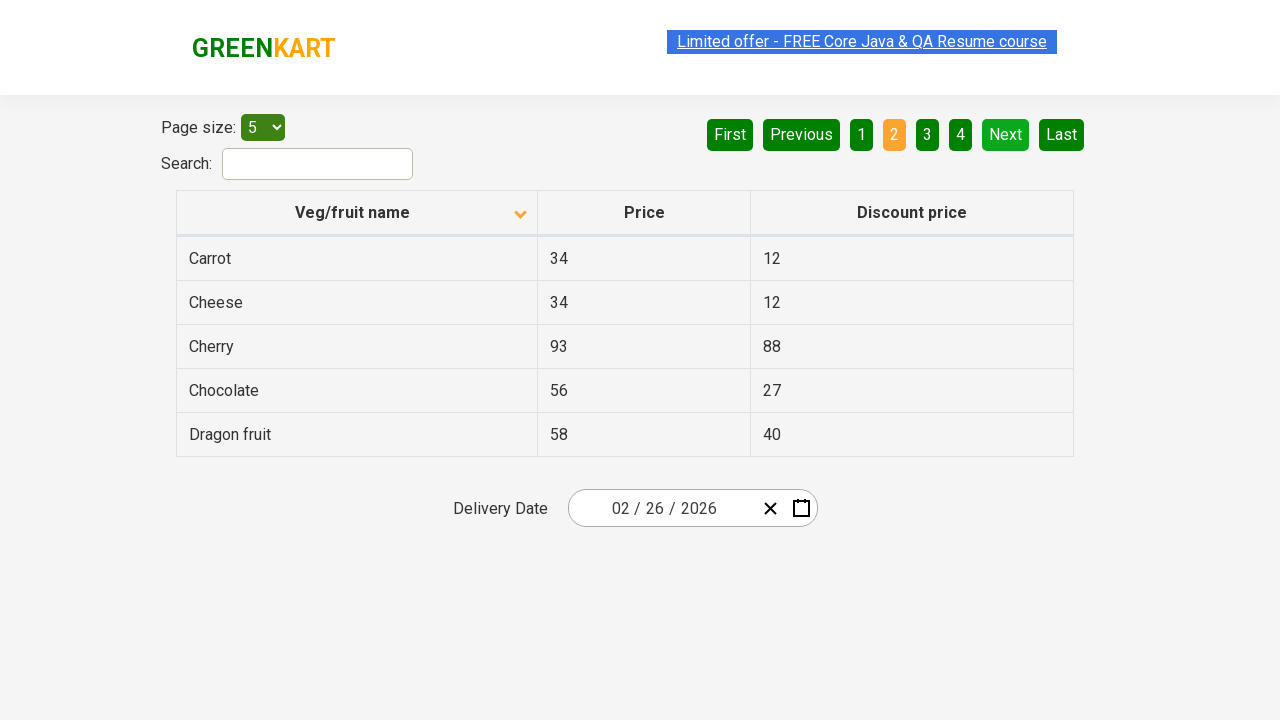

Wheat not found on current page, navigated to next page at (1006, 134) on a[aria-label='Next']
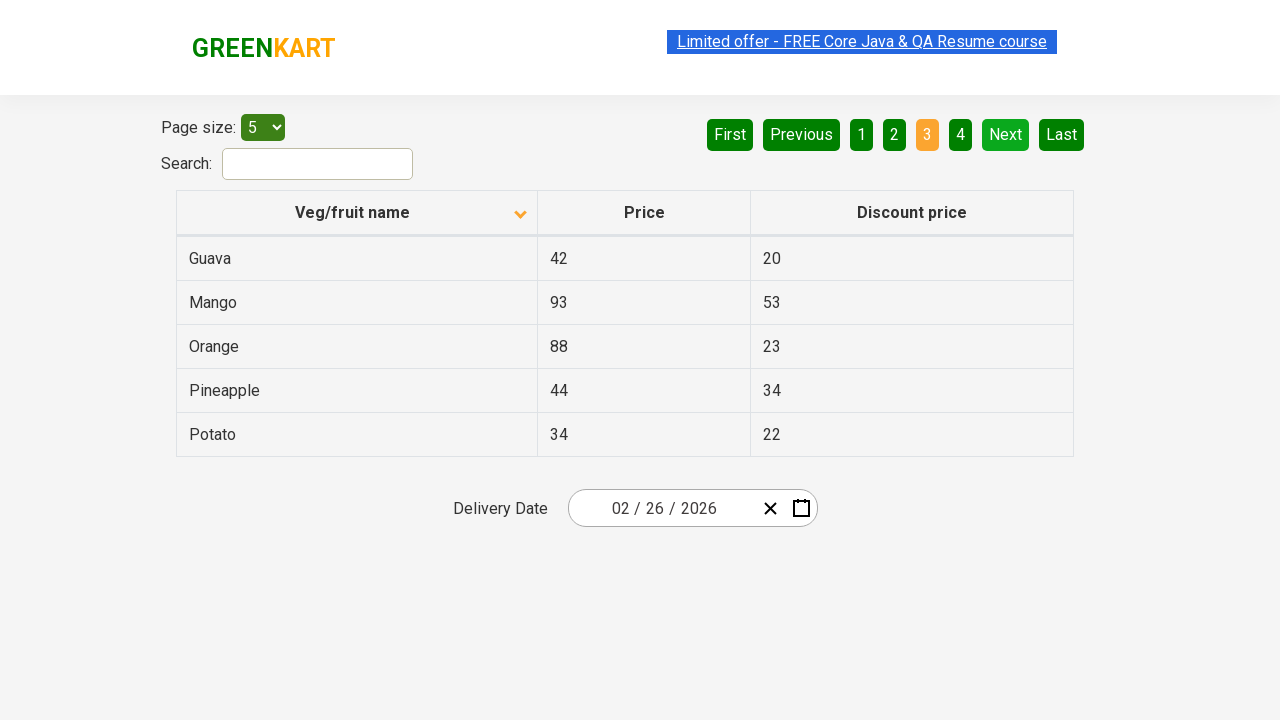

Searched for 'Wheat' item in current page
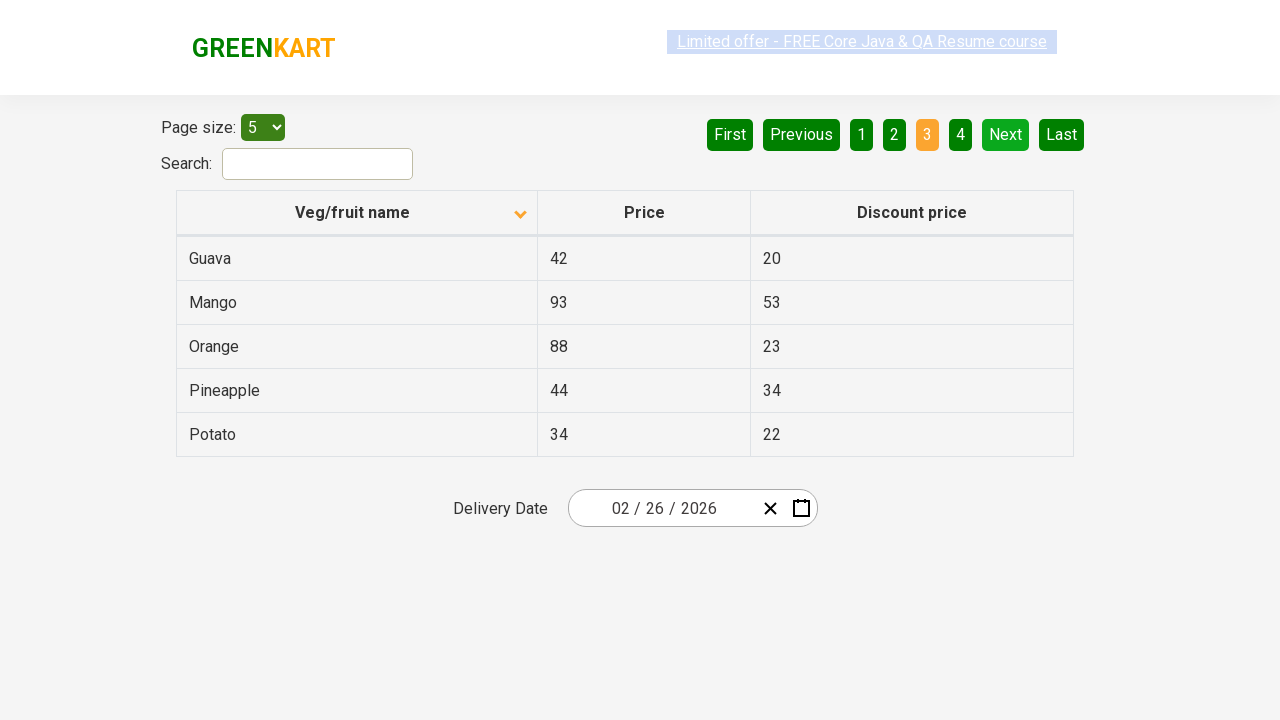

Wheat not found on current page, navigated to next page at (1006, 134) on a[aria-label='Next']
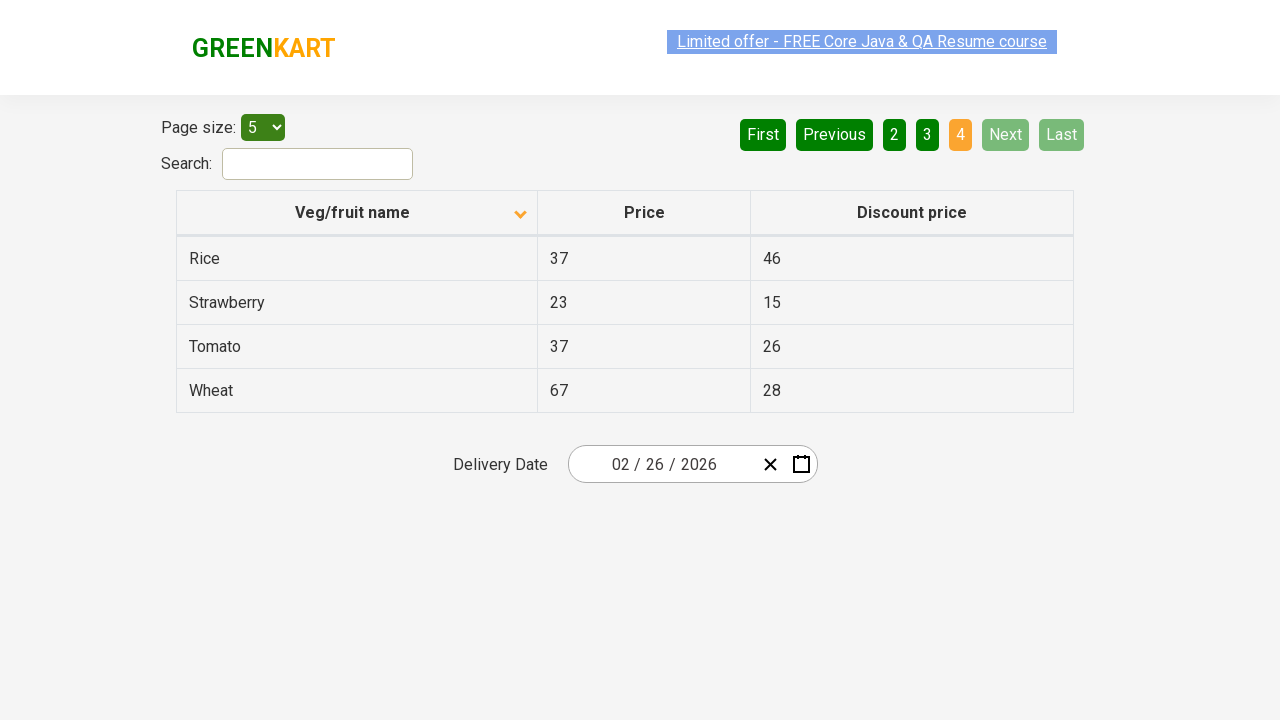

Searched for 'Wheat' item in current page
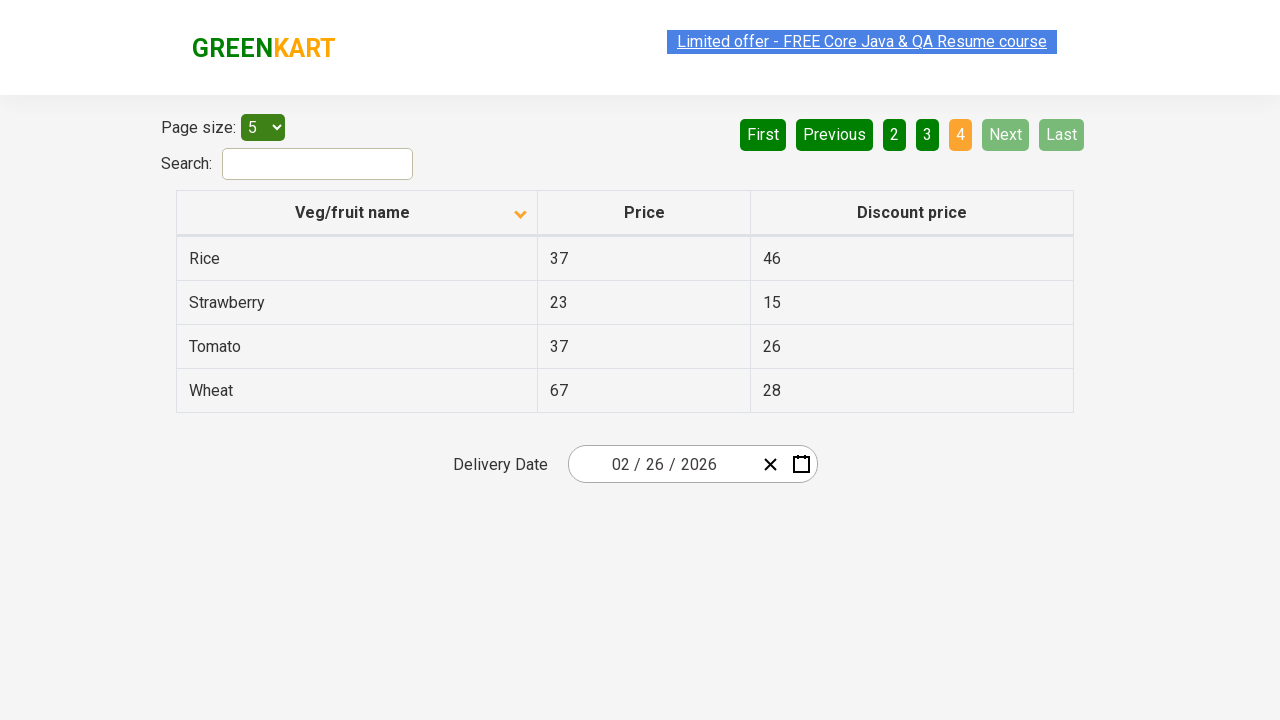

Found Wheat item with price: 67
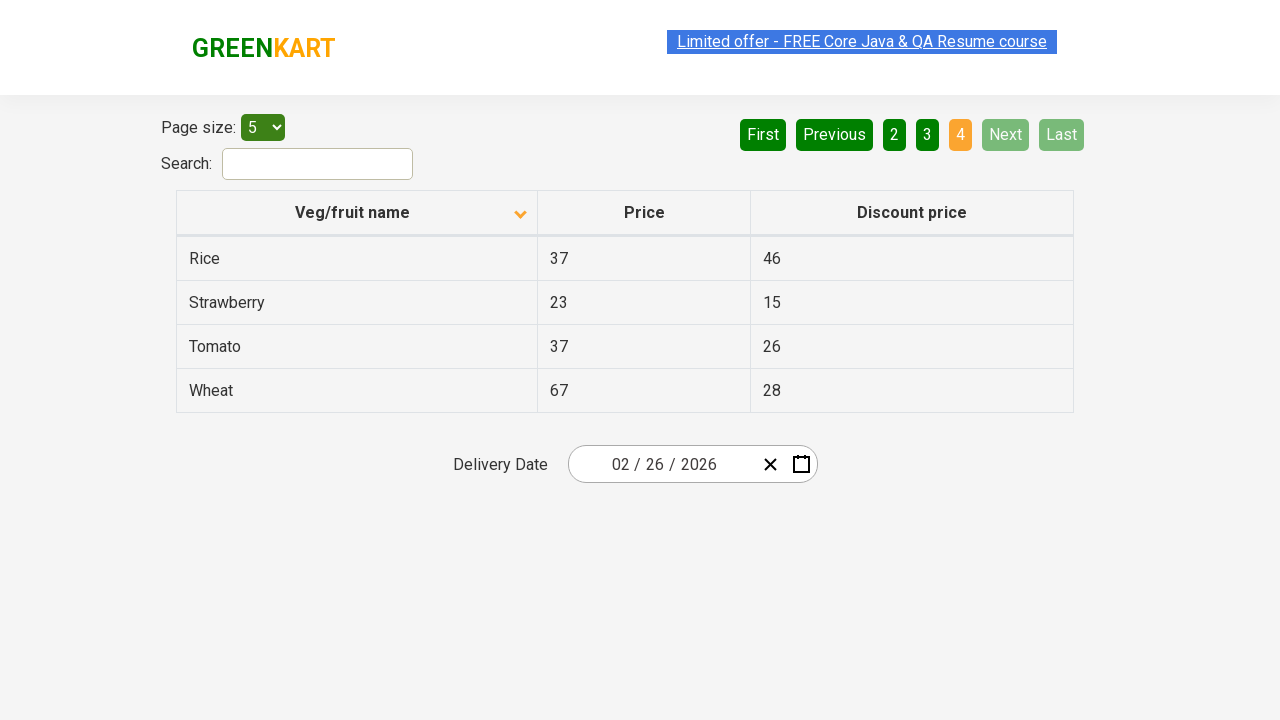

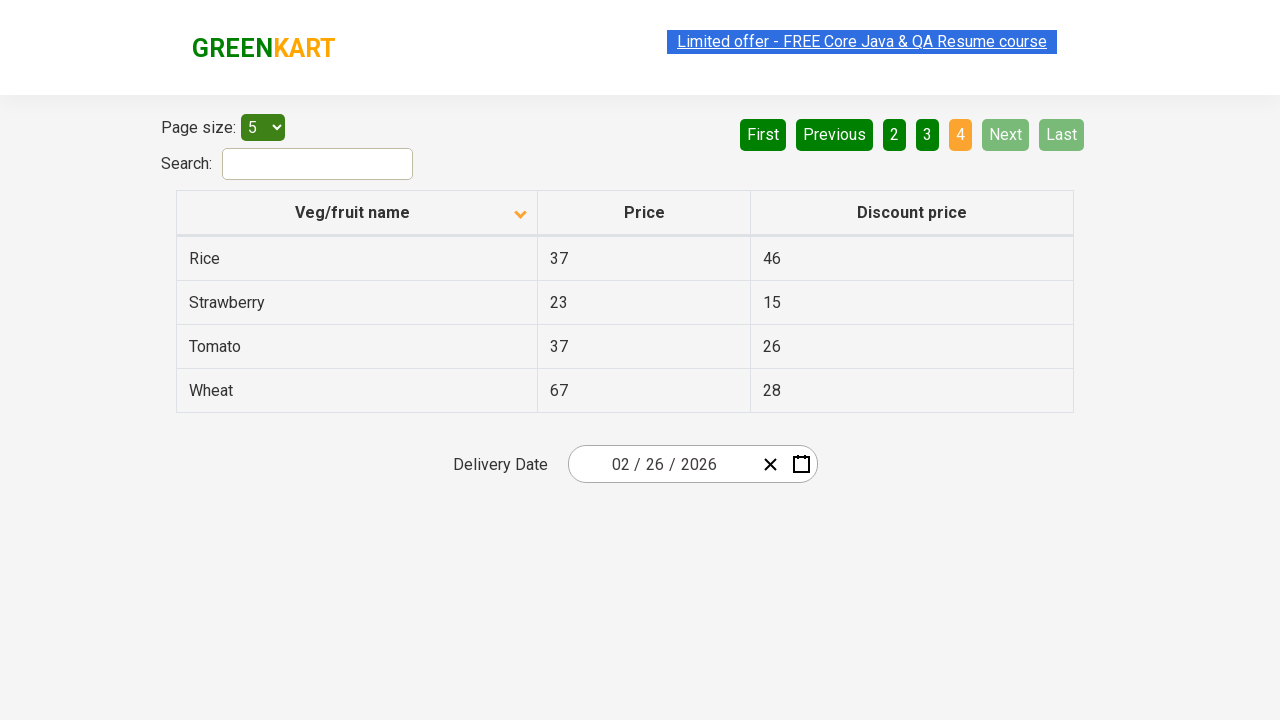